Checks if the Getting Started link in the footer is visible in the viewport

Starting URL: https://webdriver.io

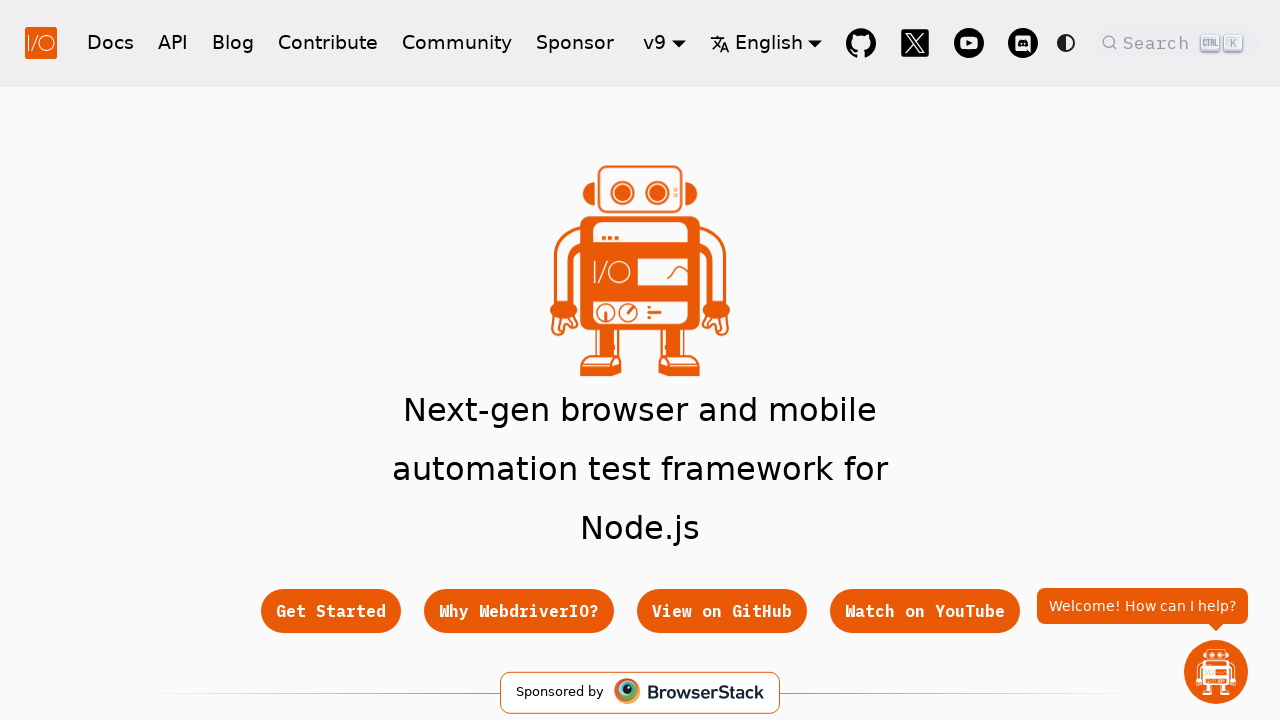

Located Getting Started link in footer
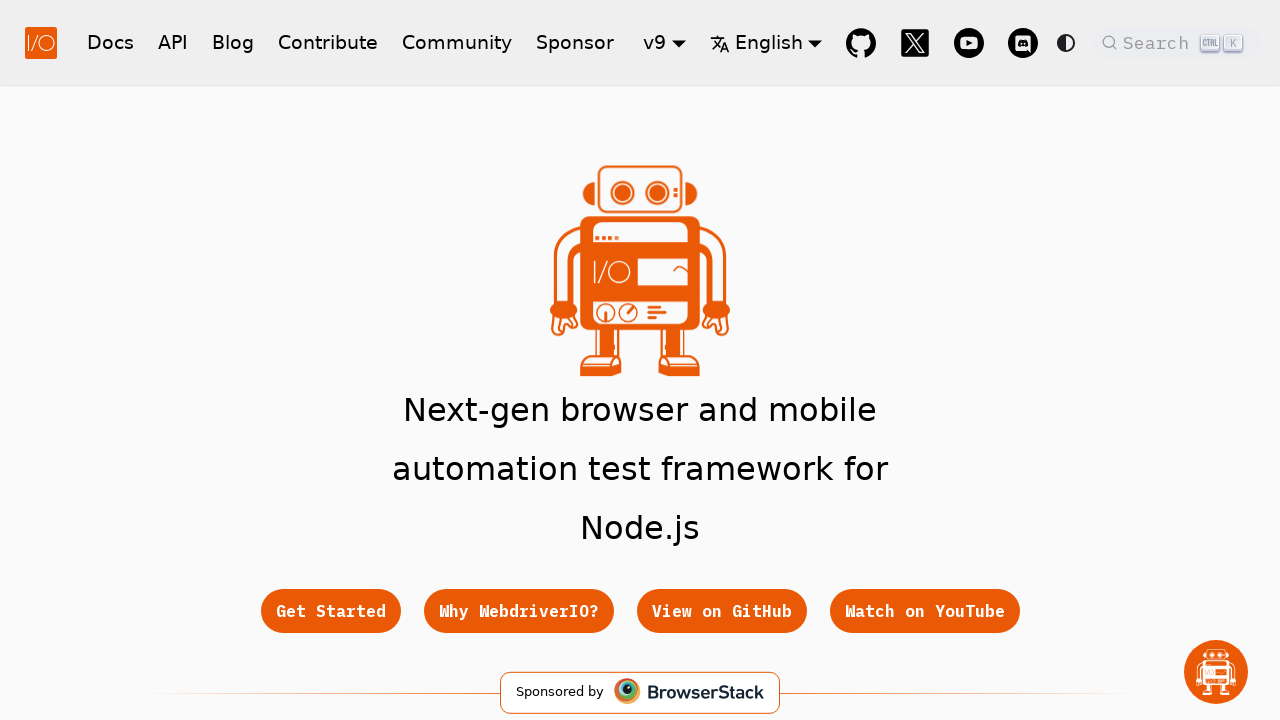

Checked if Getting Started link is visible in viewport
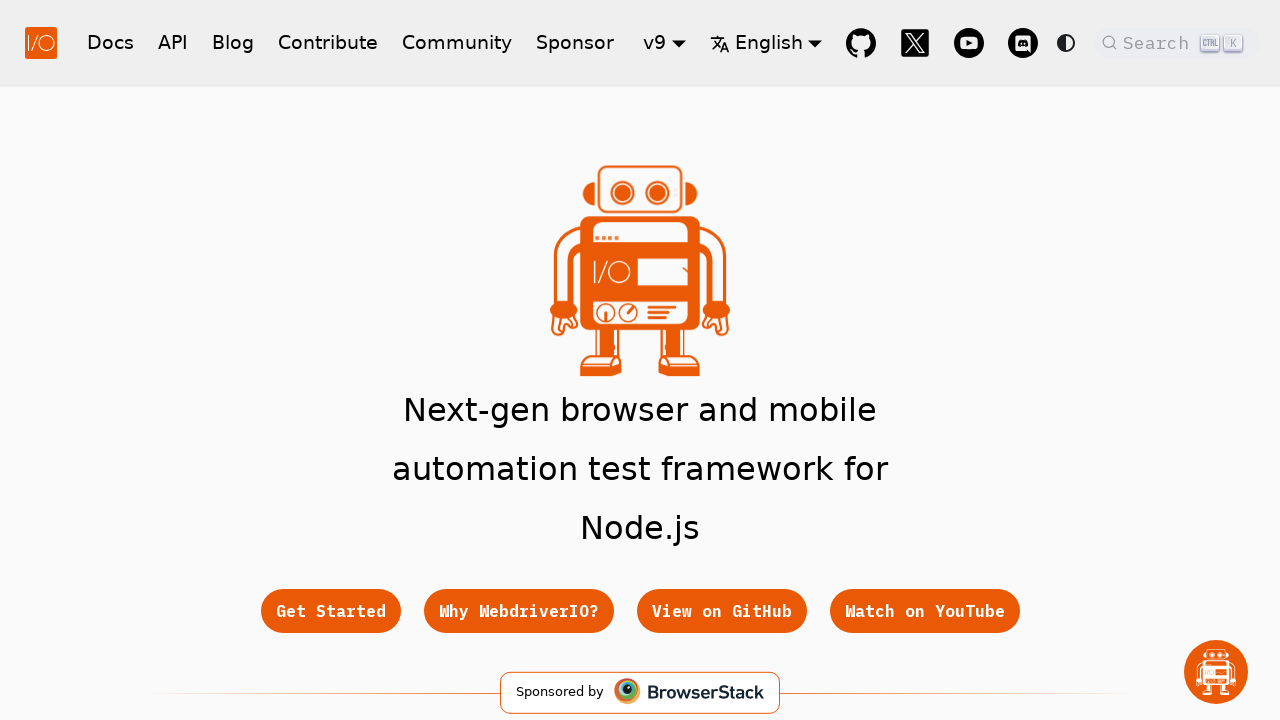

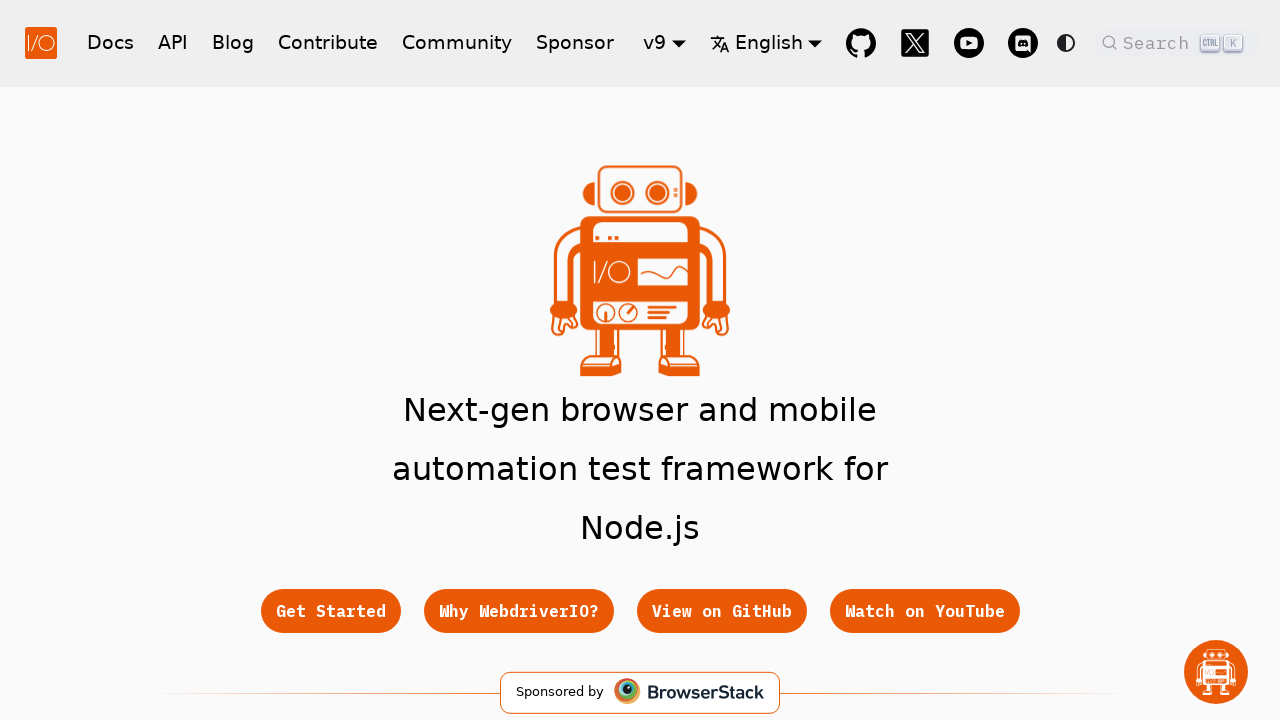